Tests iframe interaction by switching to an iframe, clicking a button inside it, then switching back to the main content and clicking a theme change link

Starting URL: https://www.w3schools.com/js/tryit.asp?filename=tryjs_myfirst

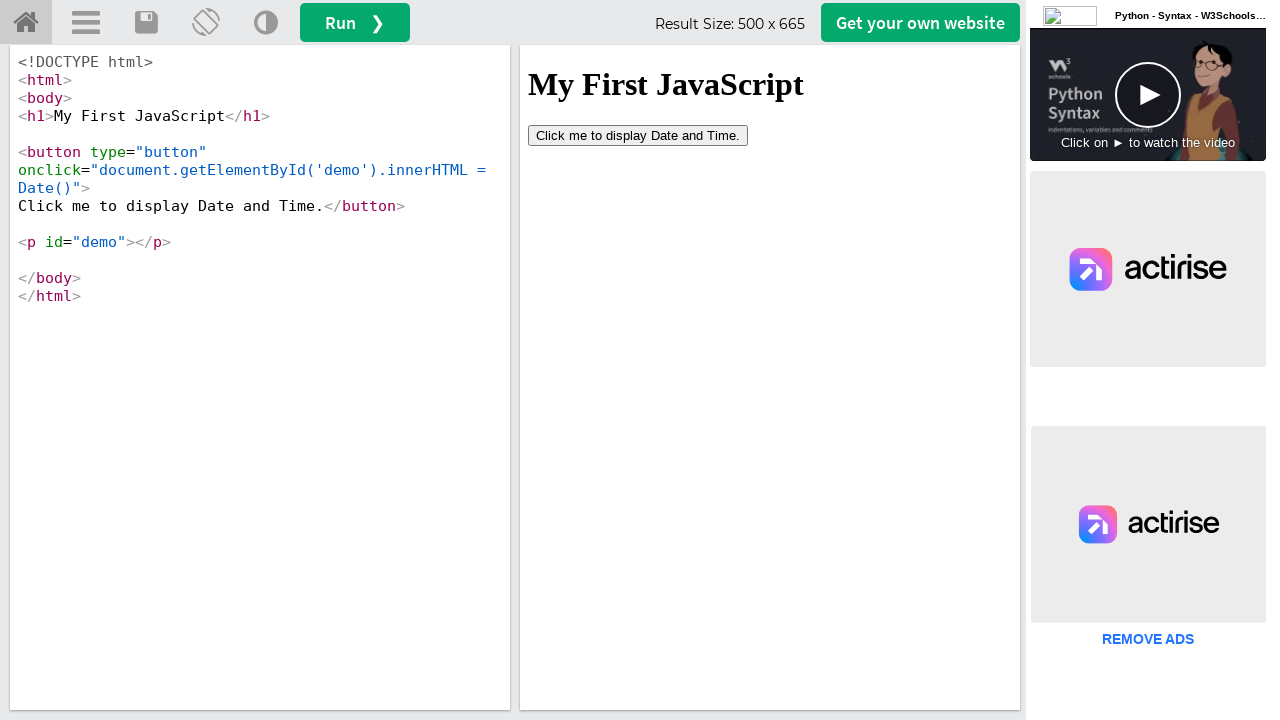

Located iframe with id 'iframeResult'
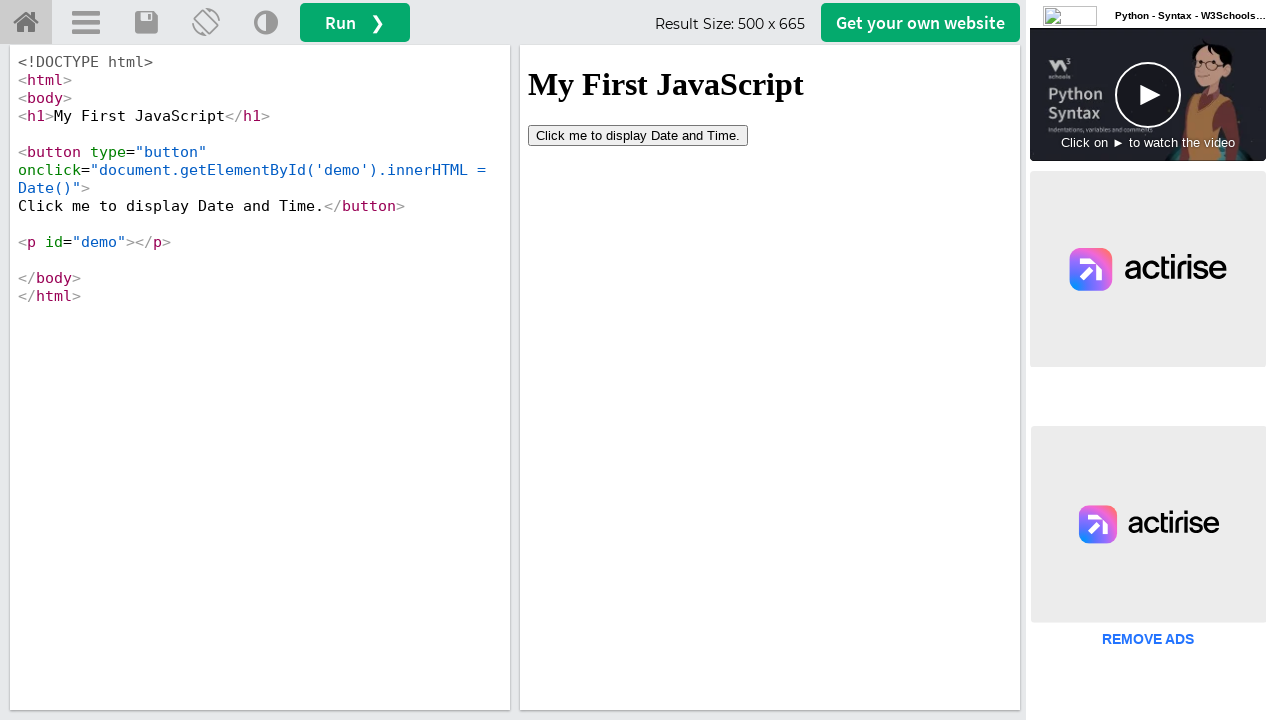

Clicked 'Click me' button inside iframe at (638, 135) on #iframeResult >> internal:control=enter-frame >> xpath=//button[contains(text(),
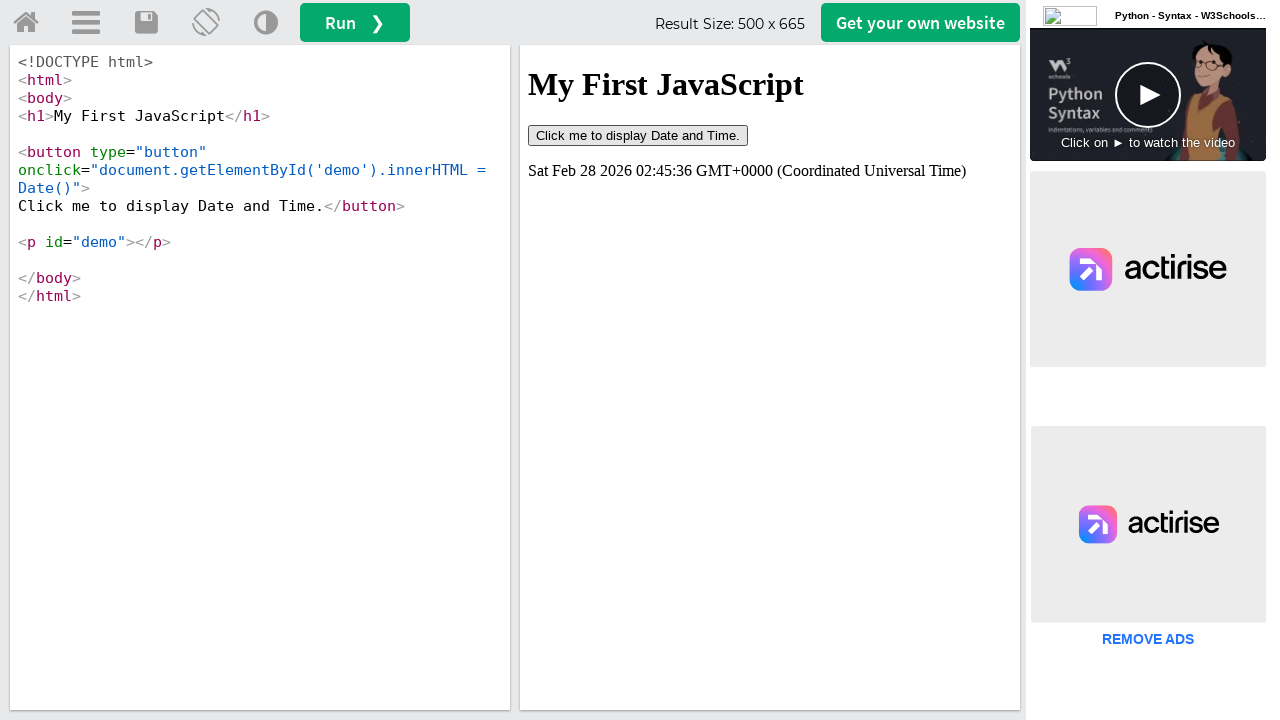

Clicked 'Change Theme' link in main content after switching back from iframe at (266, 23) on (//a[@title='Change Theme'])[1]
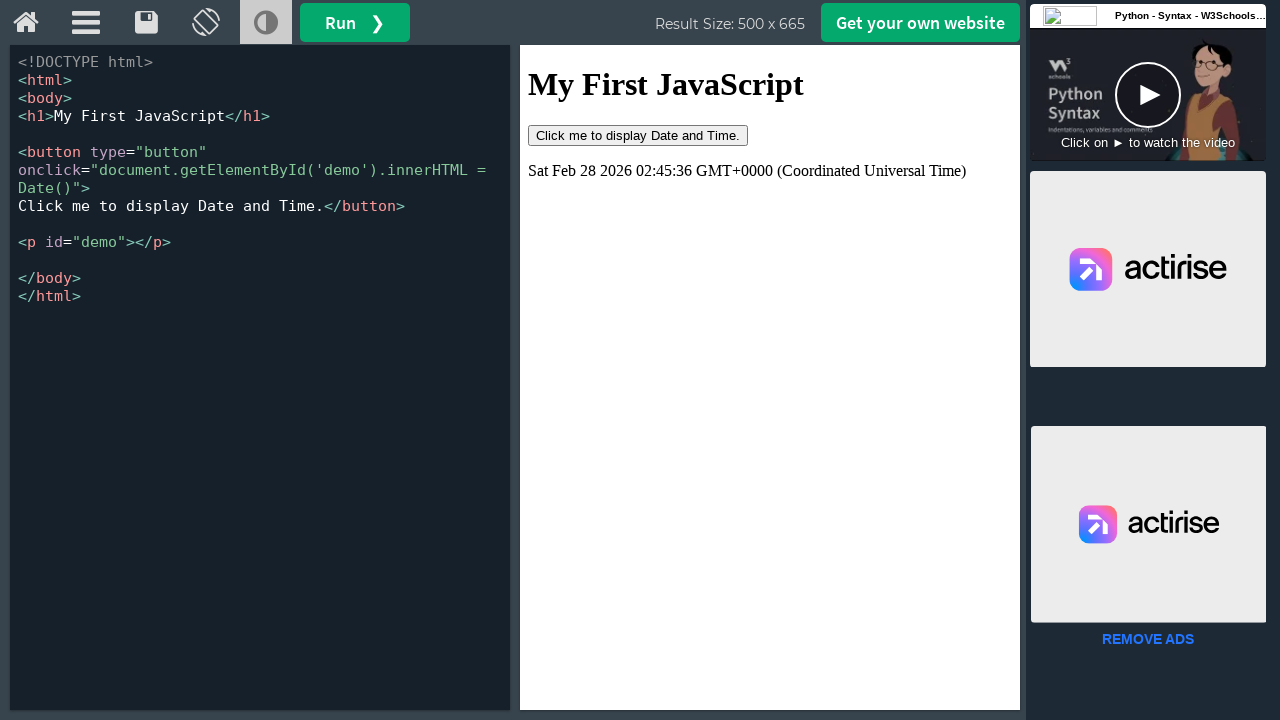

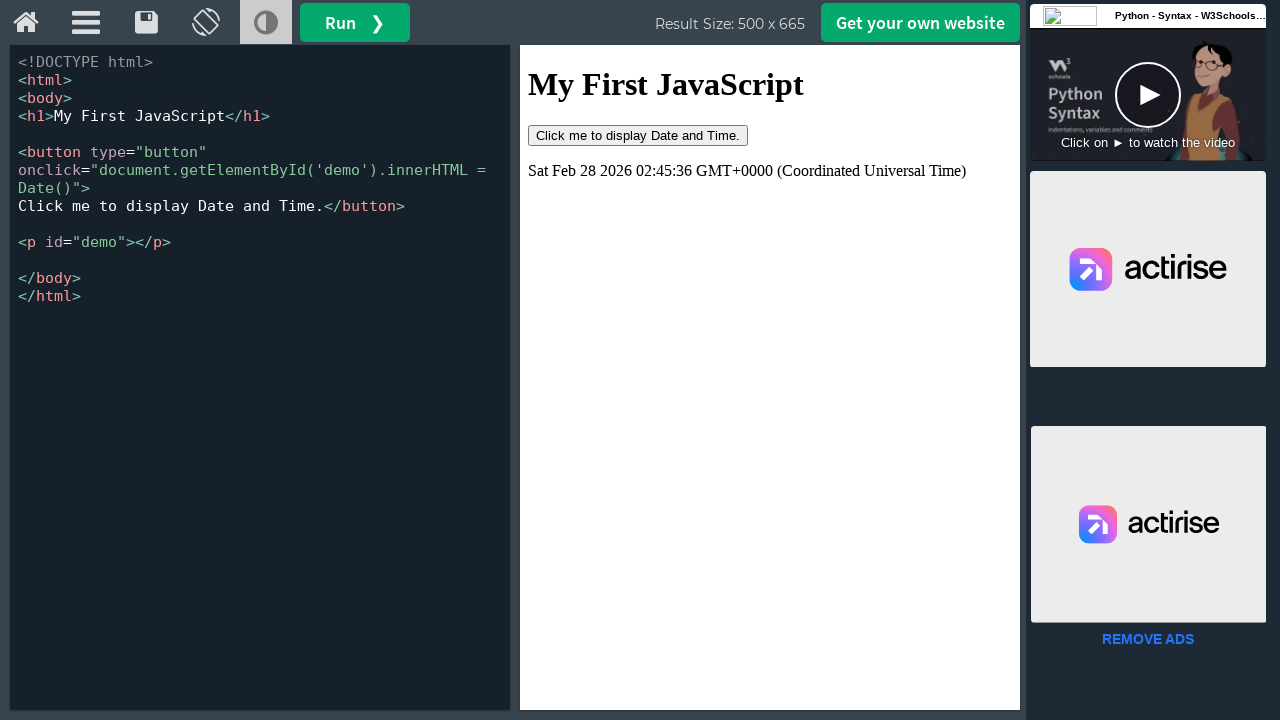